Tests double-click functionality by navigating to the jQuery dblclick demo page, switching to an iframe, and performing multiple double-clicks on a div element to trigger visual changes.

Starting URL: https://api.jquery.com/dblclick/

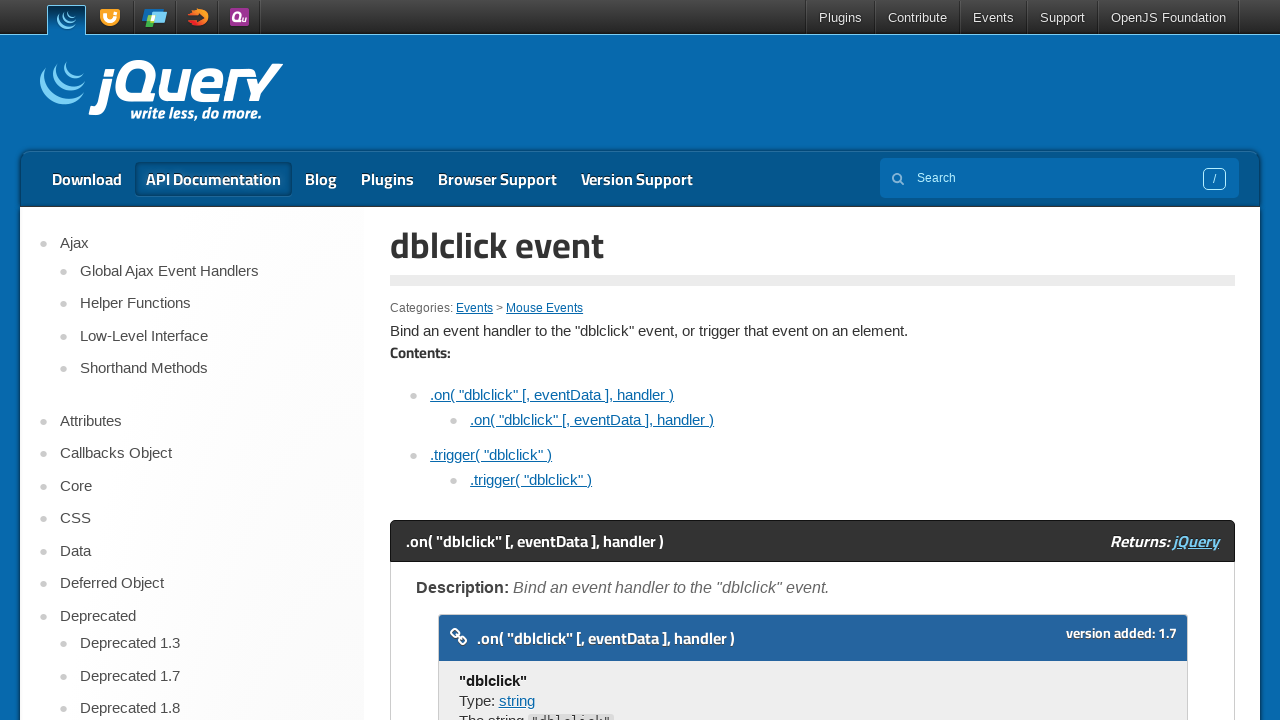

Located the first iframe on the page
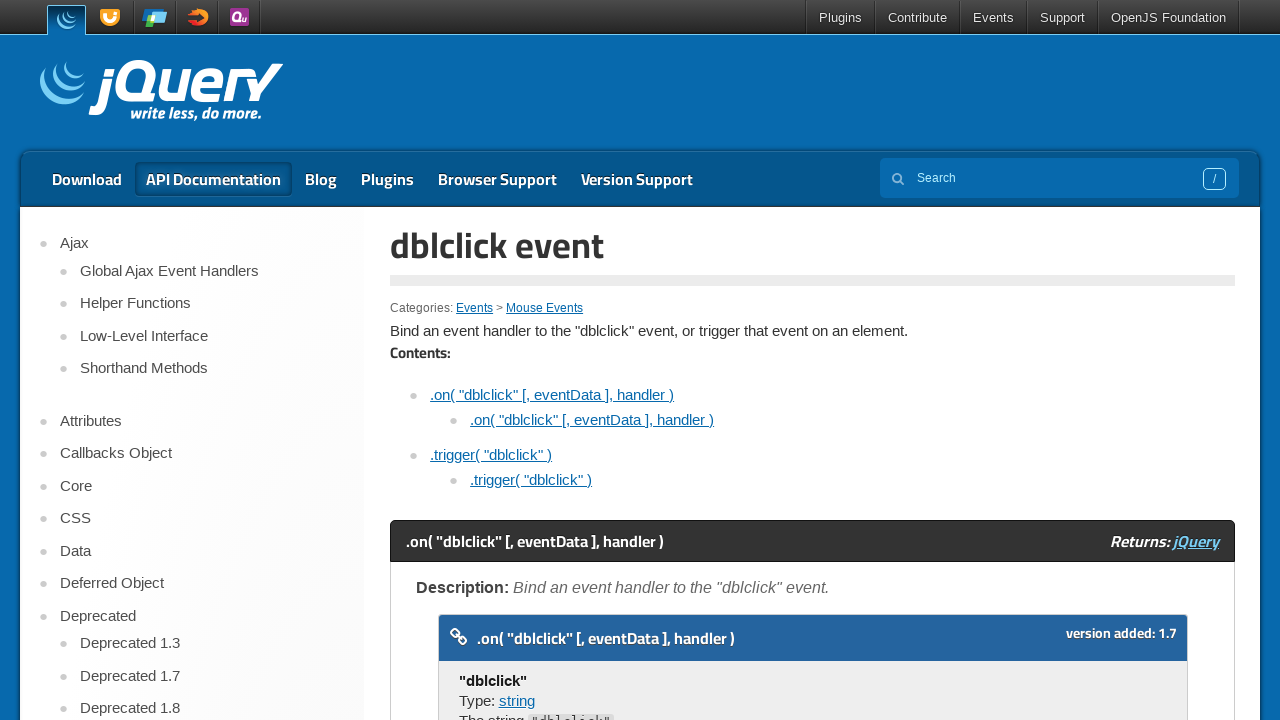

Located the div element inside the iframe
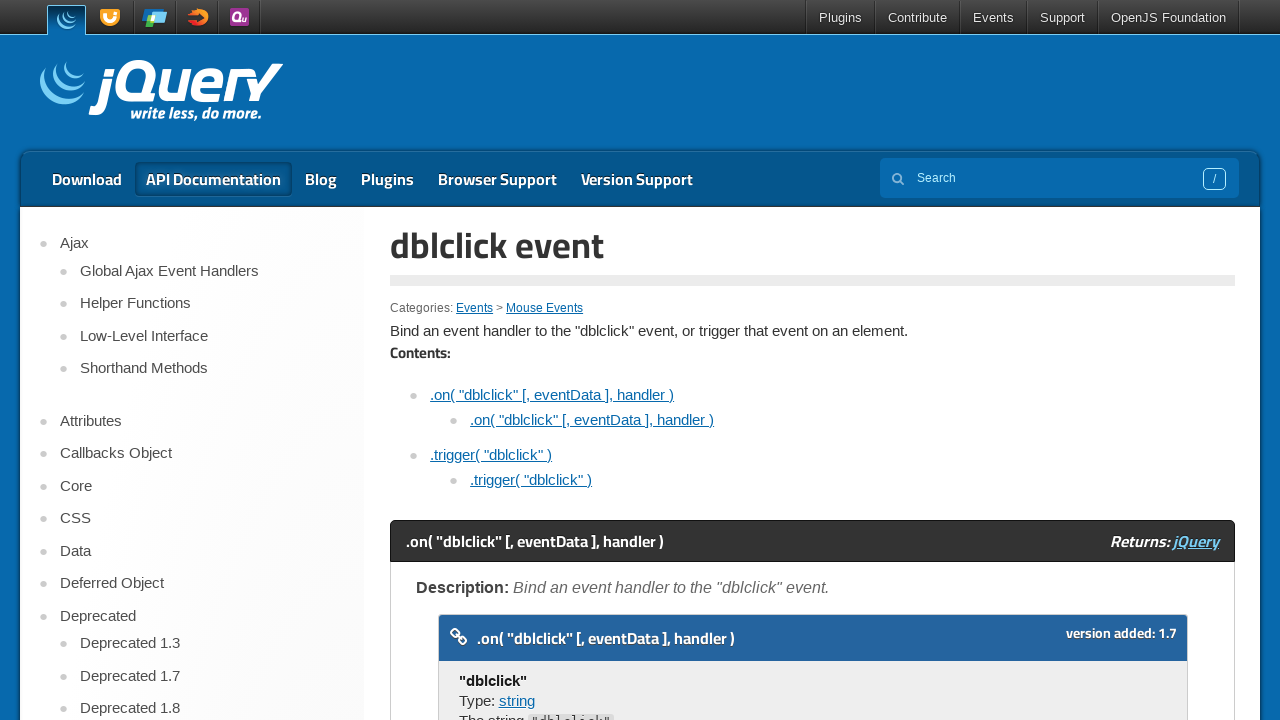

Div element is now visible
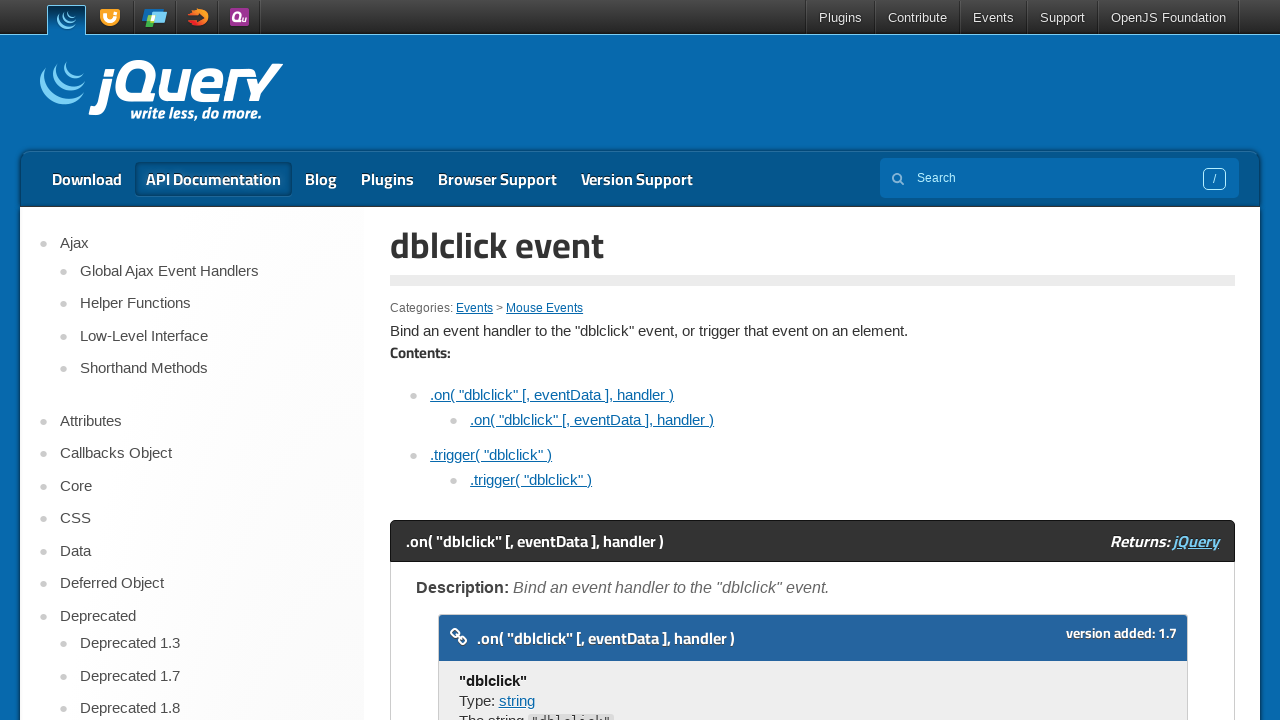

Performed first double-click on the div element at (478, 360) on iframe >> nth=0 >> internal:control=enter-frame >> xpath=/html/body/div
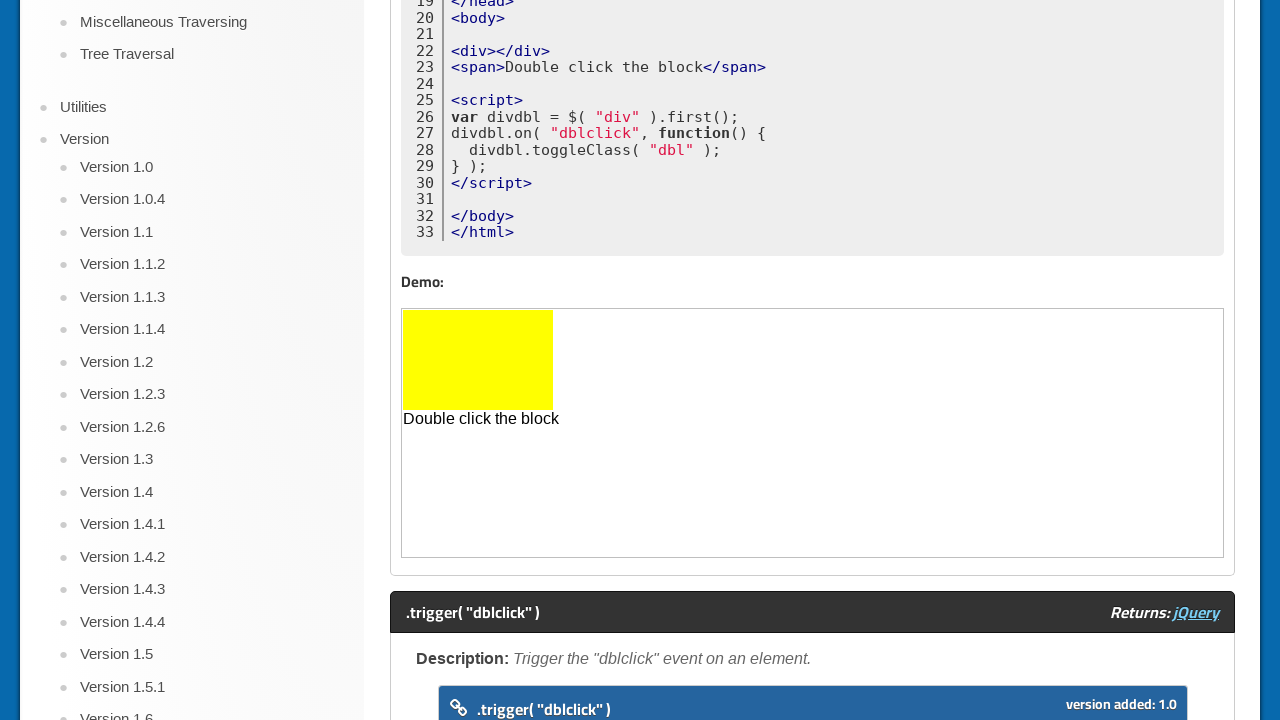

Performed second double-click on the div element at (478, 360) on iframe >> nth=0 >> internal:control=enter-frame >> xpath=/html/body/div
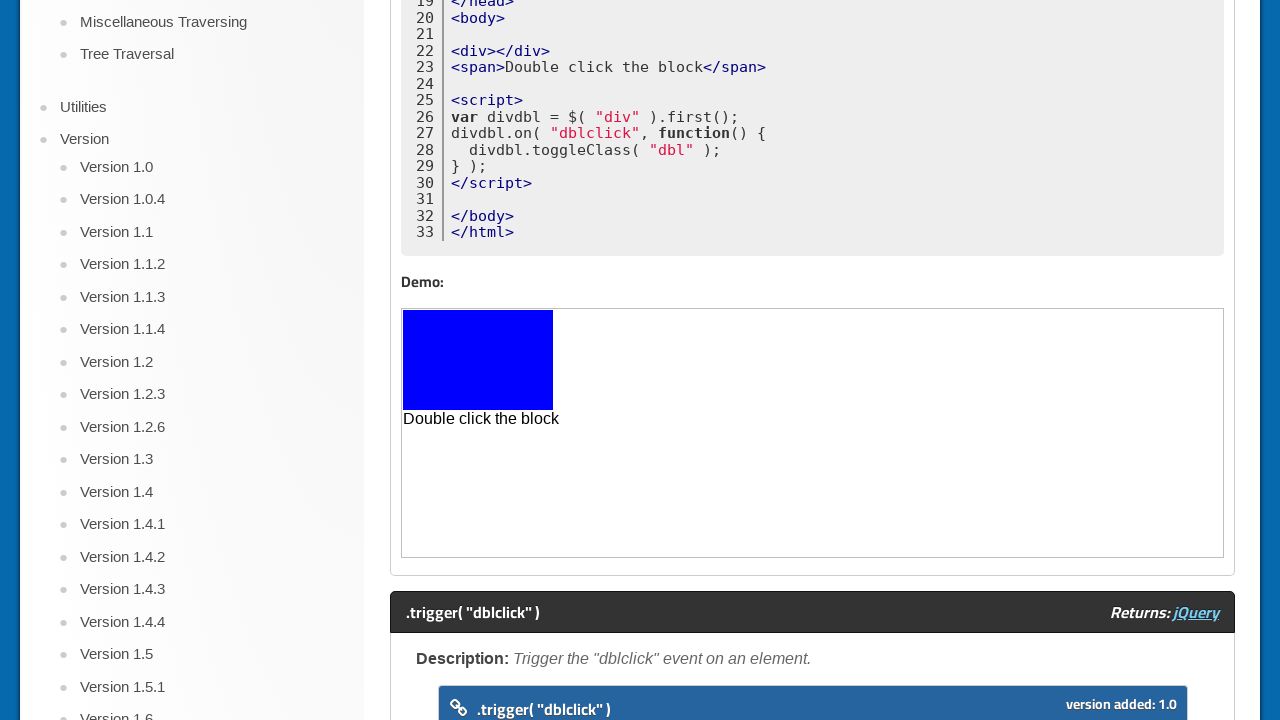

Performed third double-click on the div element at (478, 360) on iframe >> nth=0 >> internal:control=enter-frame >> xpath=/html/body/div
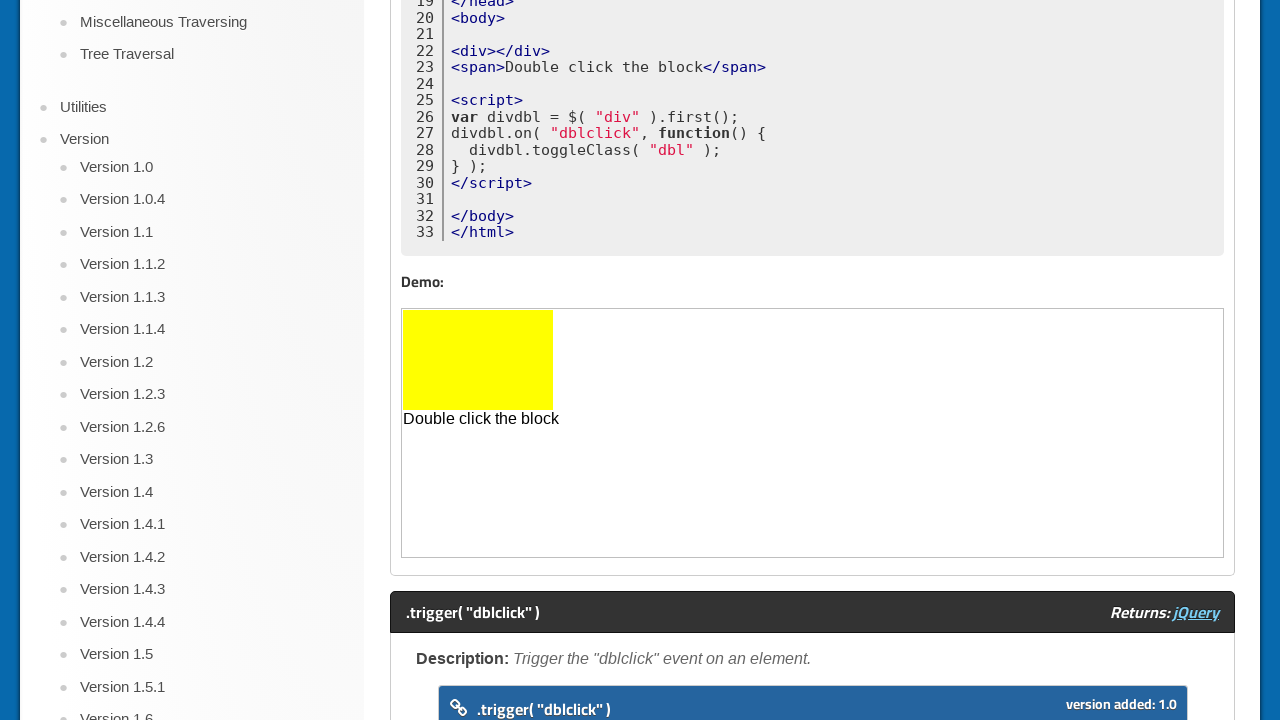

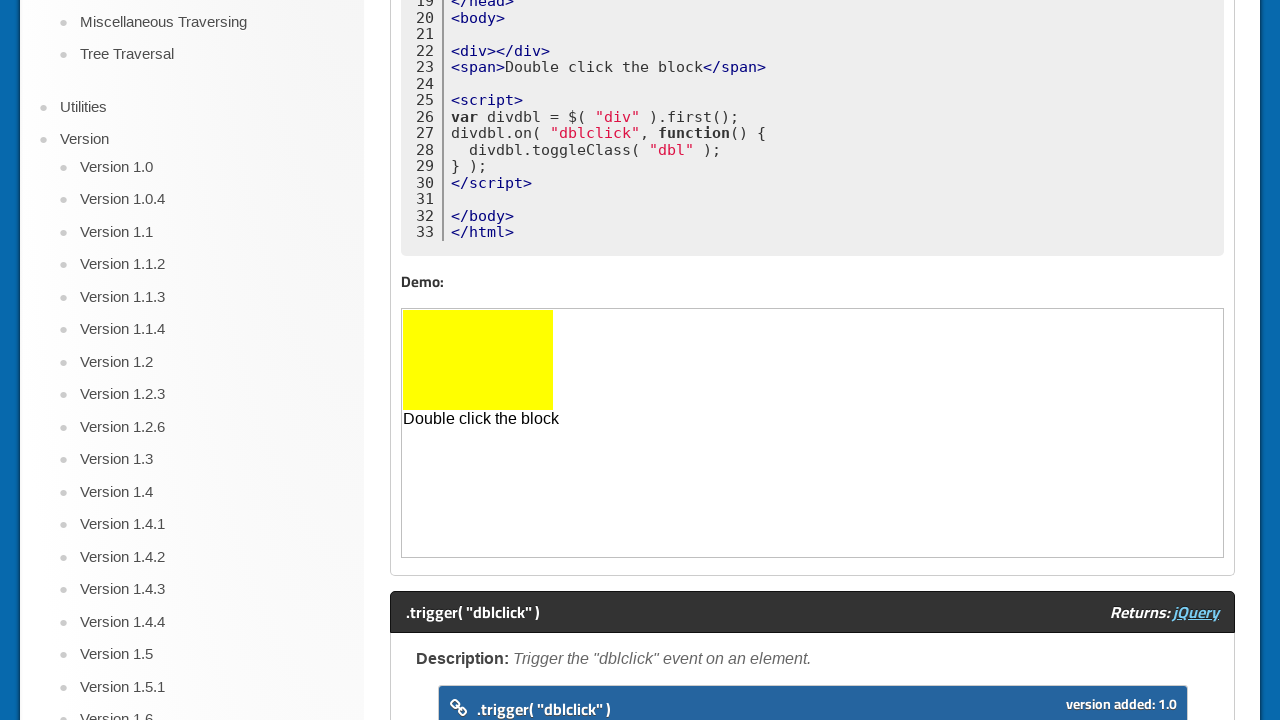